Tests filling a name input field on S7 news website without explicit waits

Starting URL: https://news.s7.ru/news?id=13441

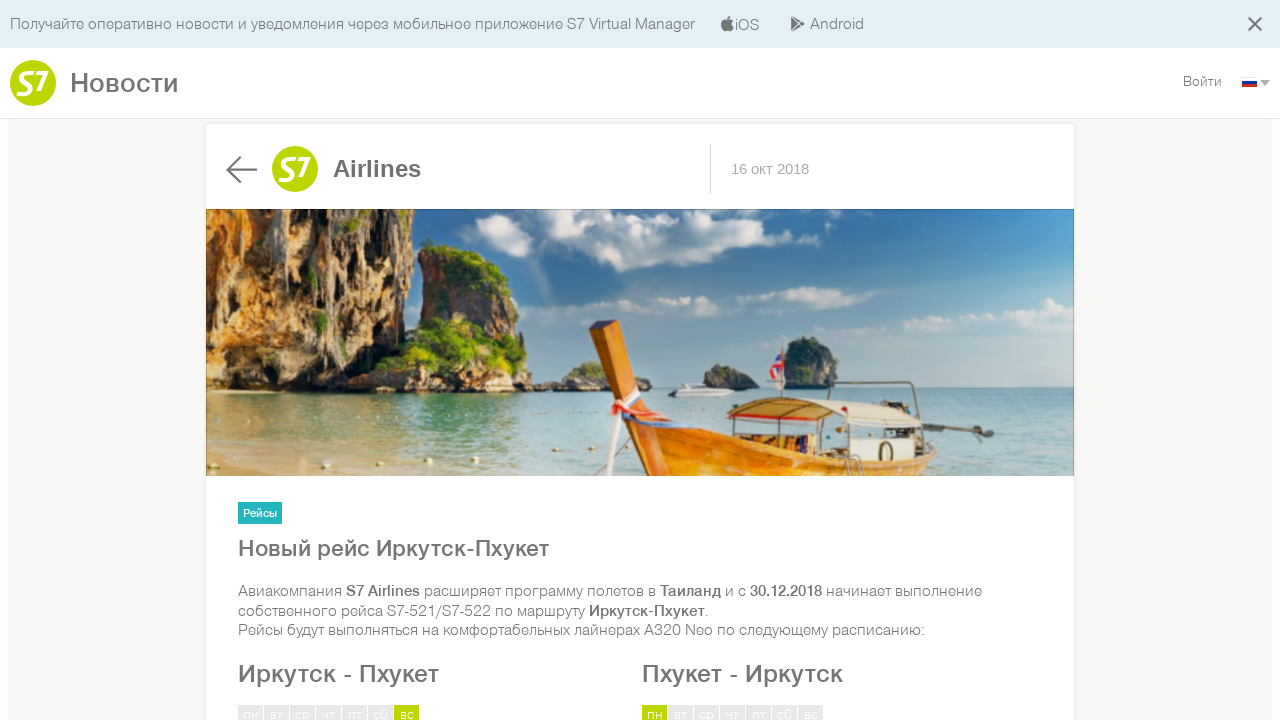

Filled author name input field with 'name' on #author
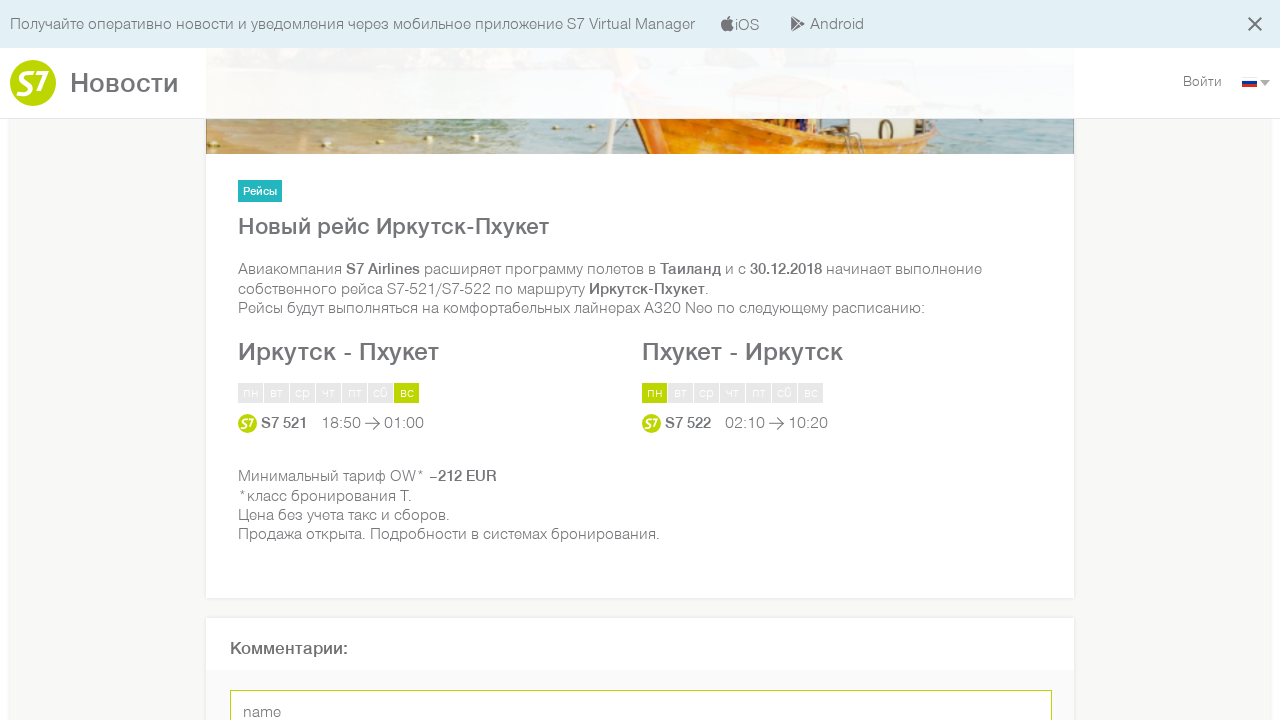

Verified author name input field contains 'name'
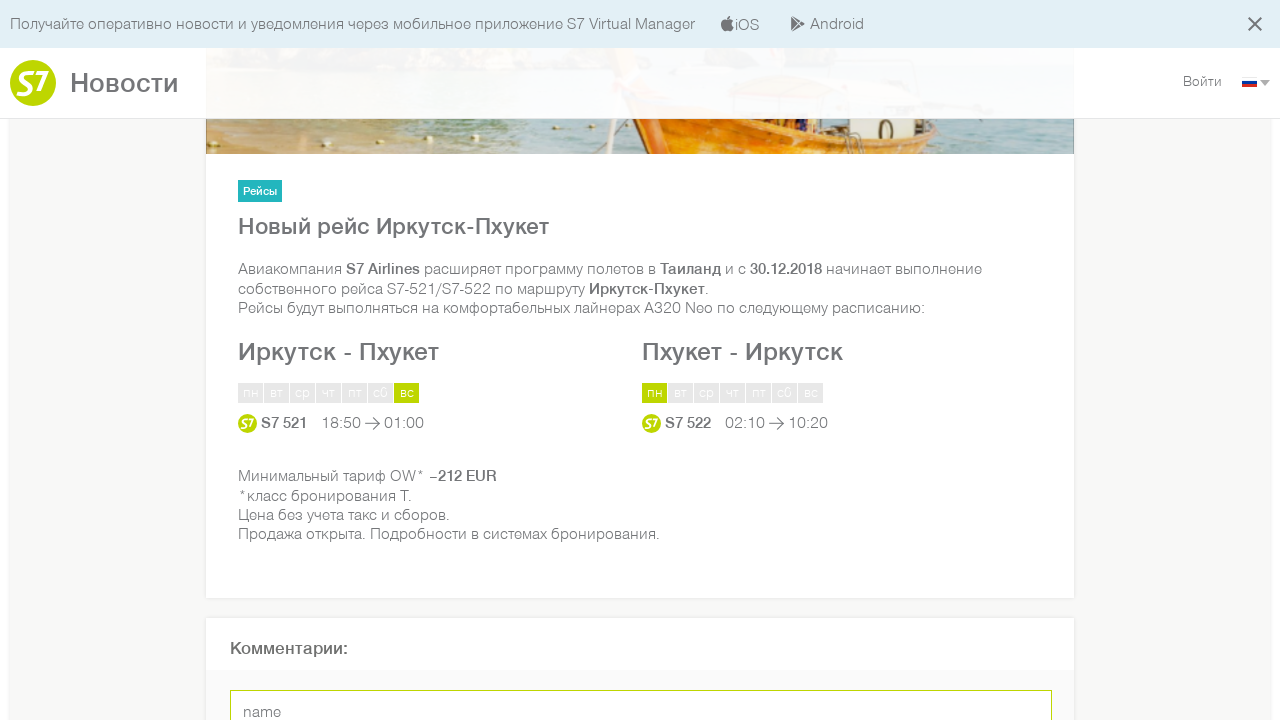

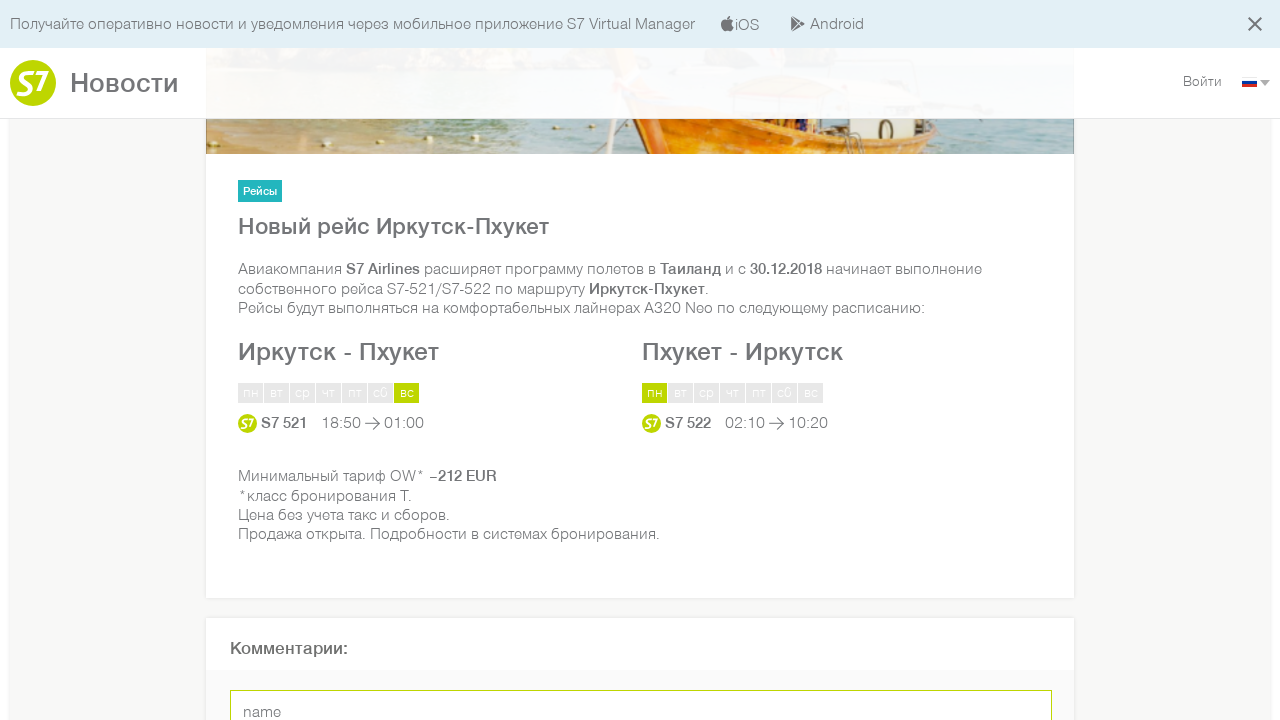